Tests iframe interaction by clicking a button inside an iframe on a practice website, demonstrating how to work with frames and nested iframes.

Starting URL: https://www.leafground.com/frame.xhtml

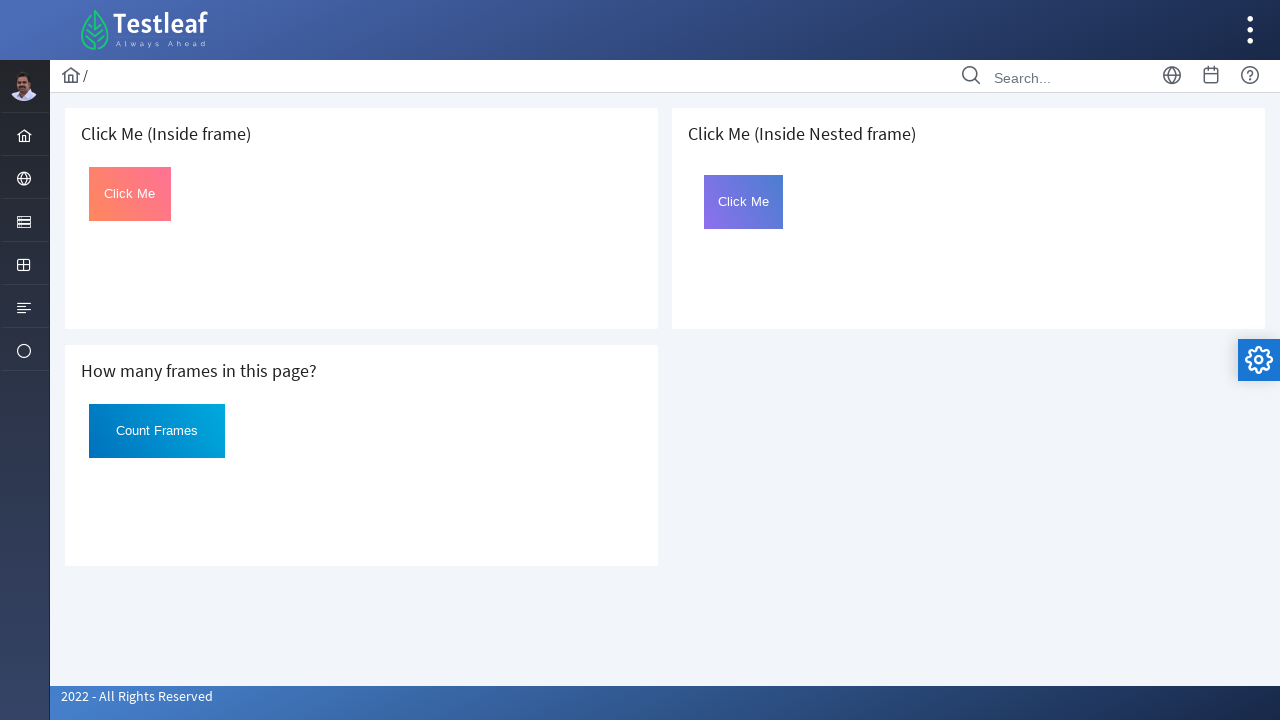

Located iframe by URL https://www.leafground.com/default.xhtml
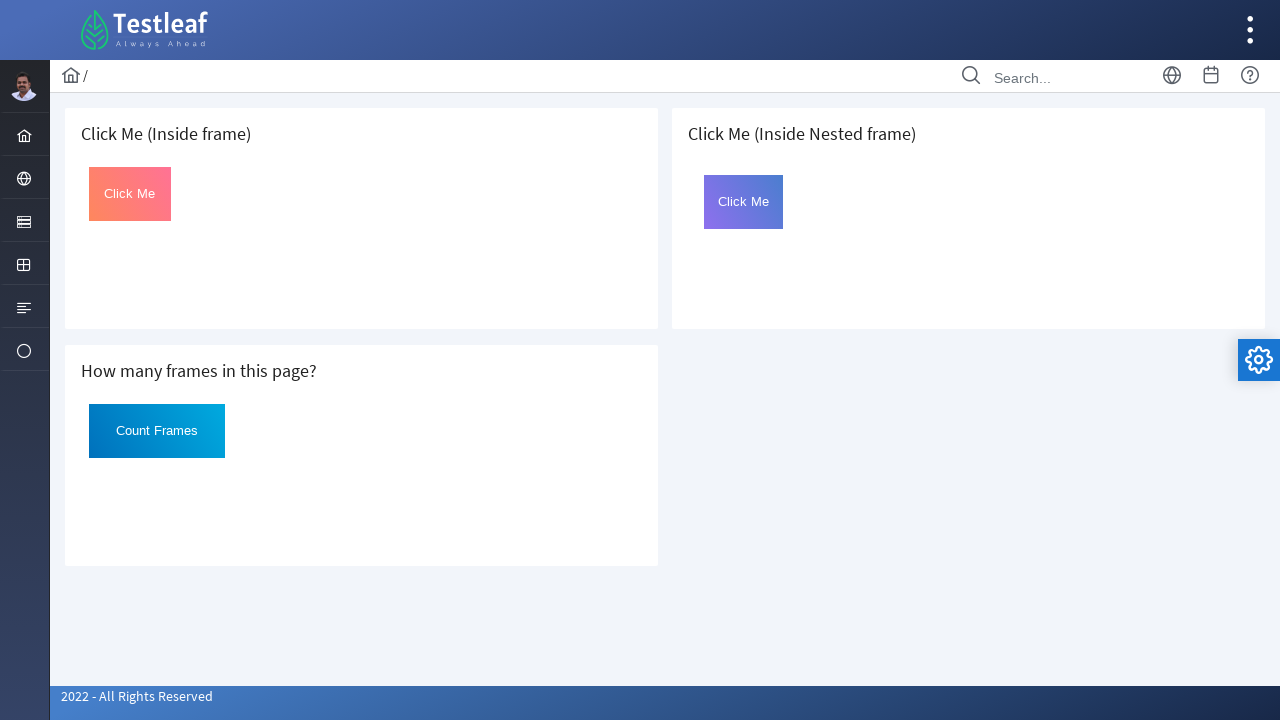

Clicked button with id 'Click' inside the iframe at (130, 194) on button#Click
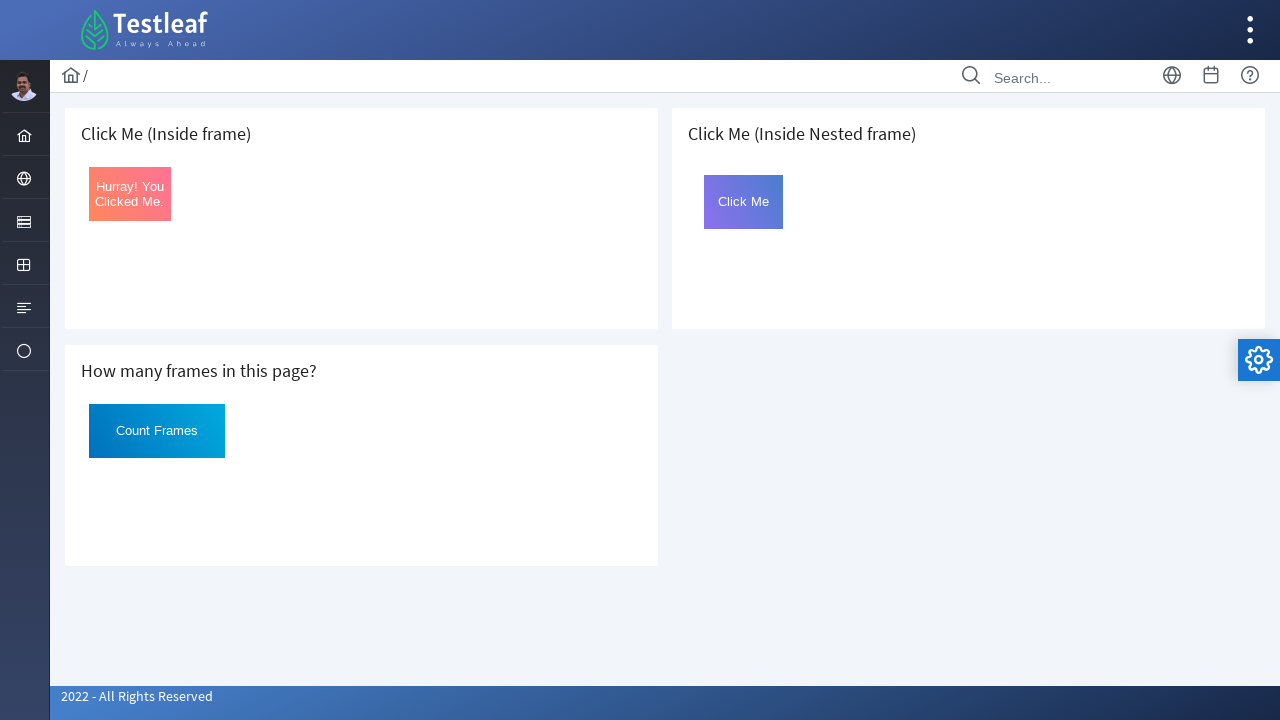

Located card element containing nested frame text
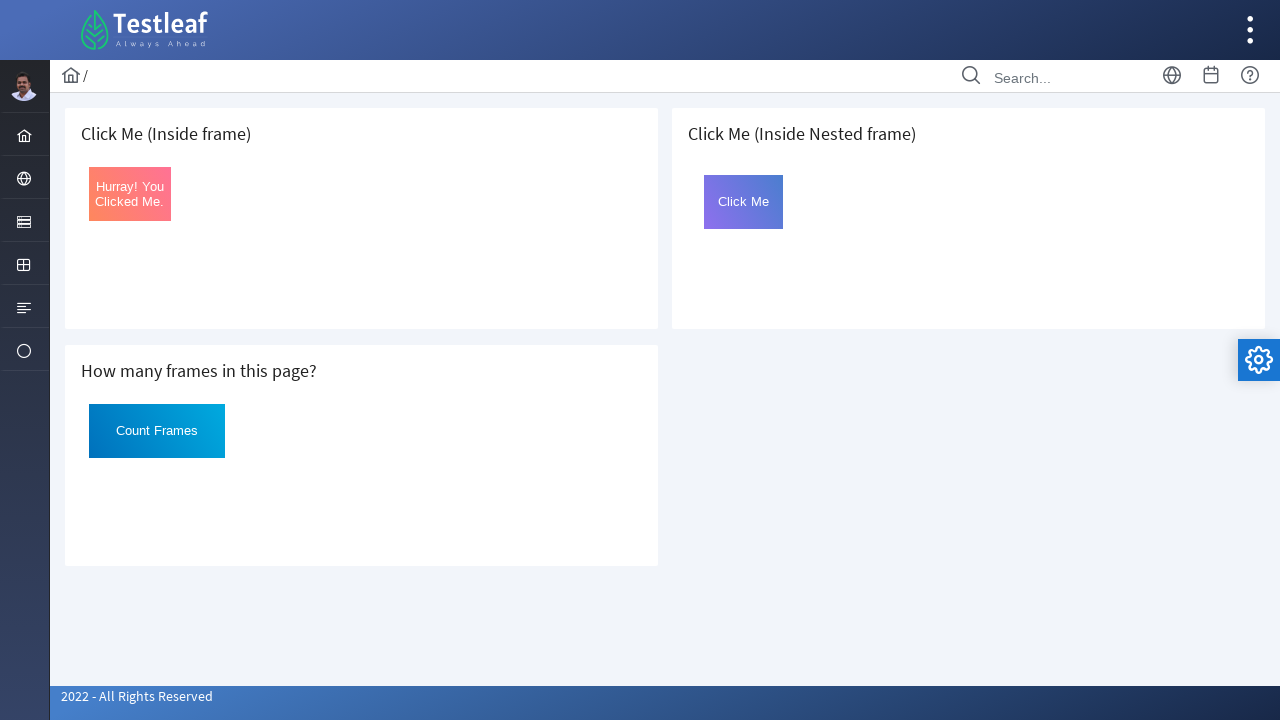

Located nested iframe within the card element
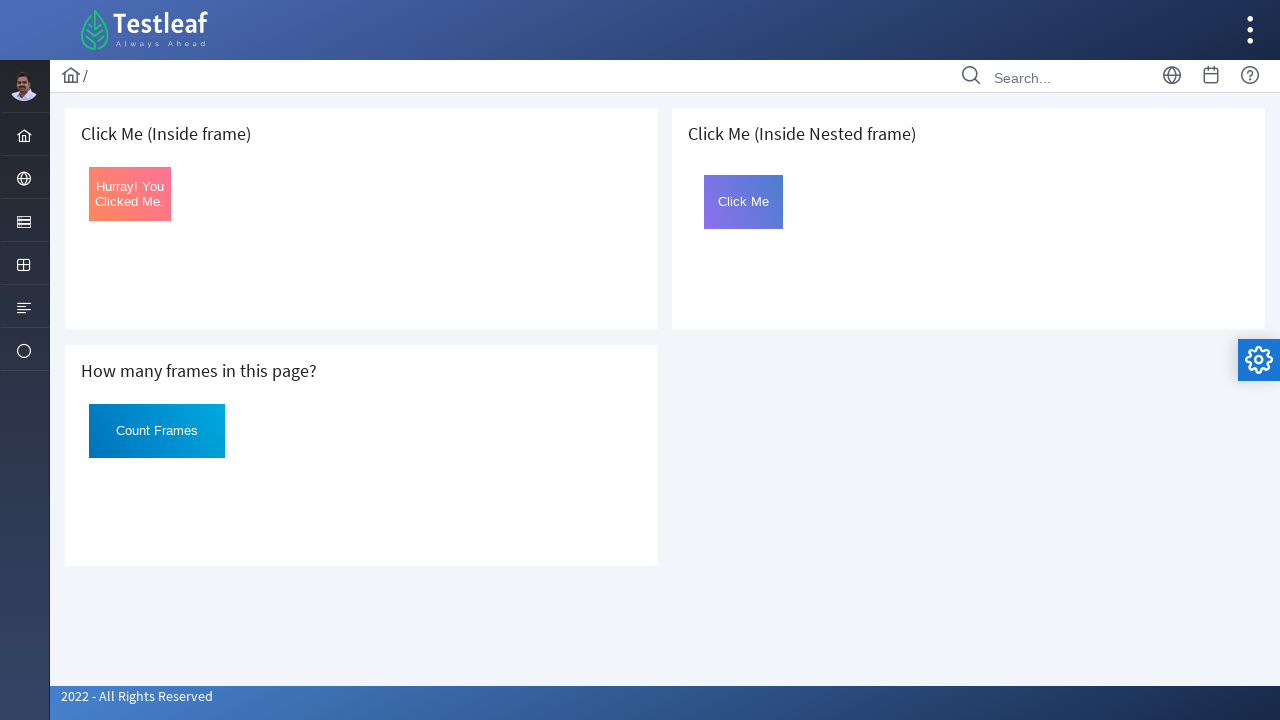

Waited 5 seconds for page to stabilize
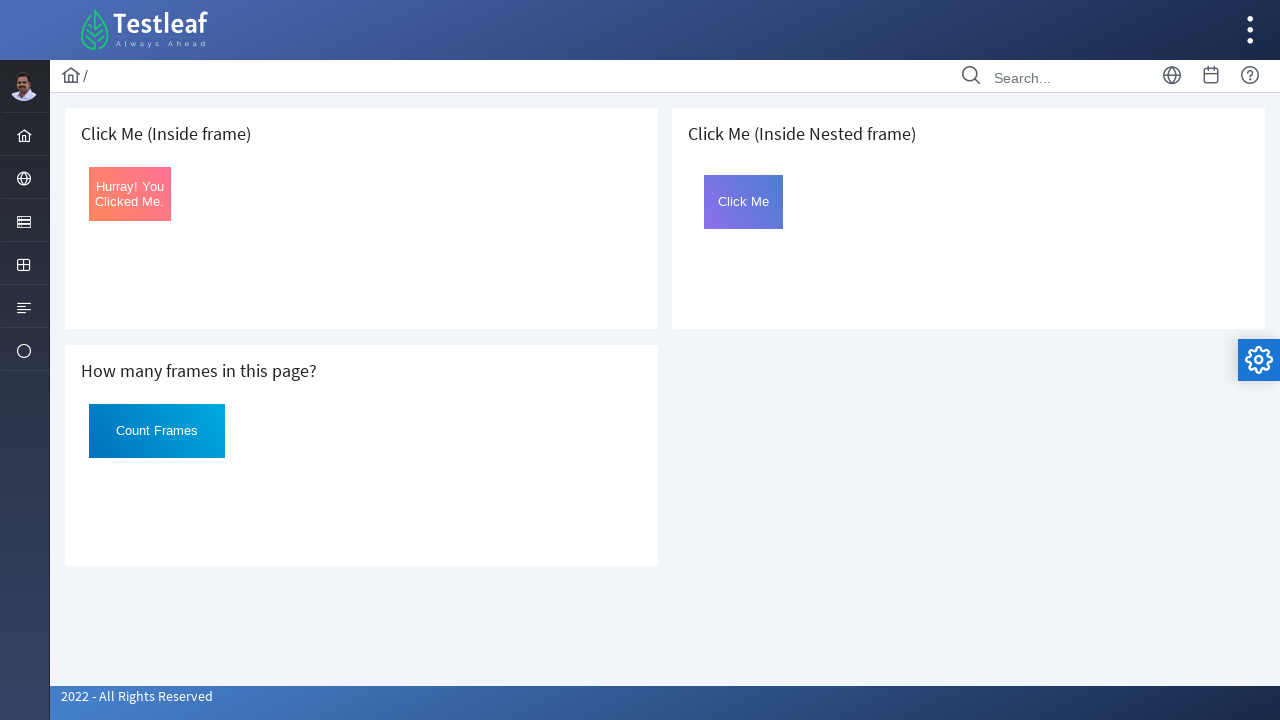

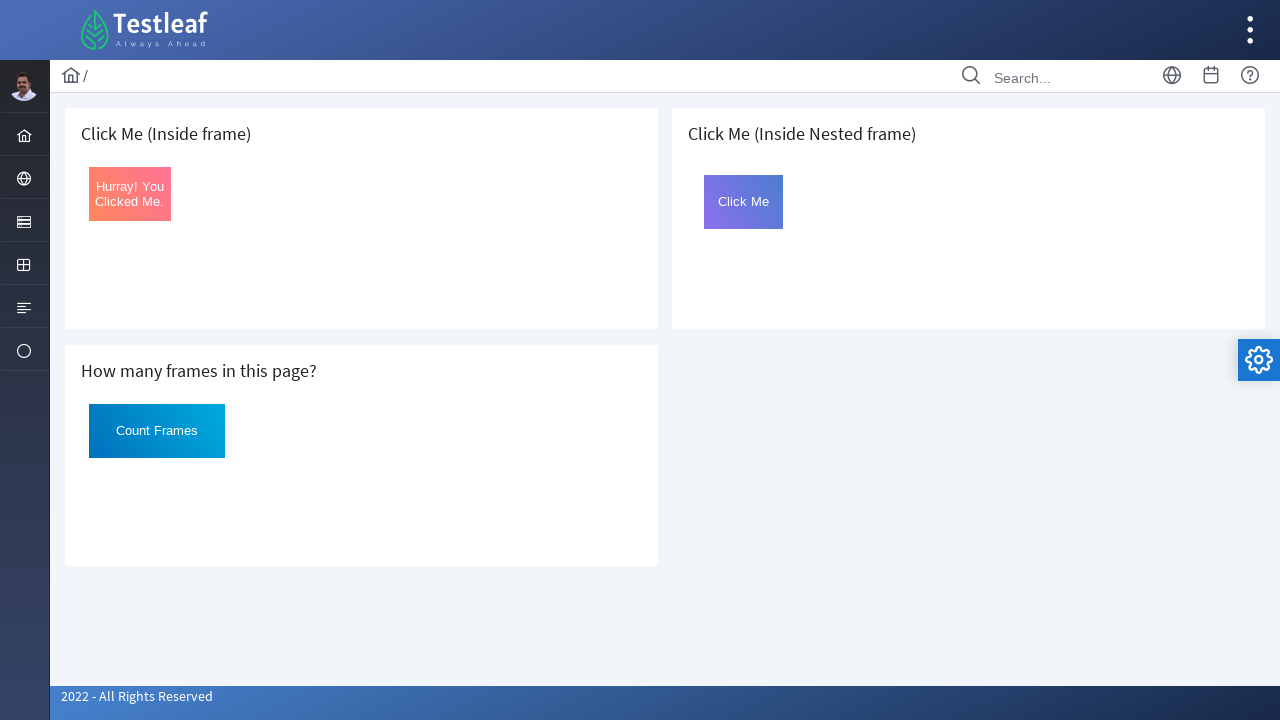